Tests scrolling to a table on a demo page and verifies that table headers are present, specifically checking for the "Firstname" header column.

Starting URL: https://trytestingthis.netlify.app/

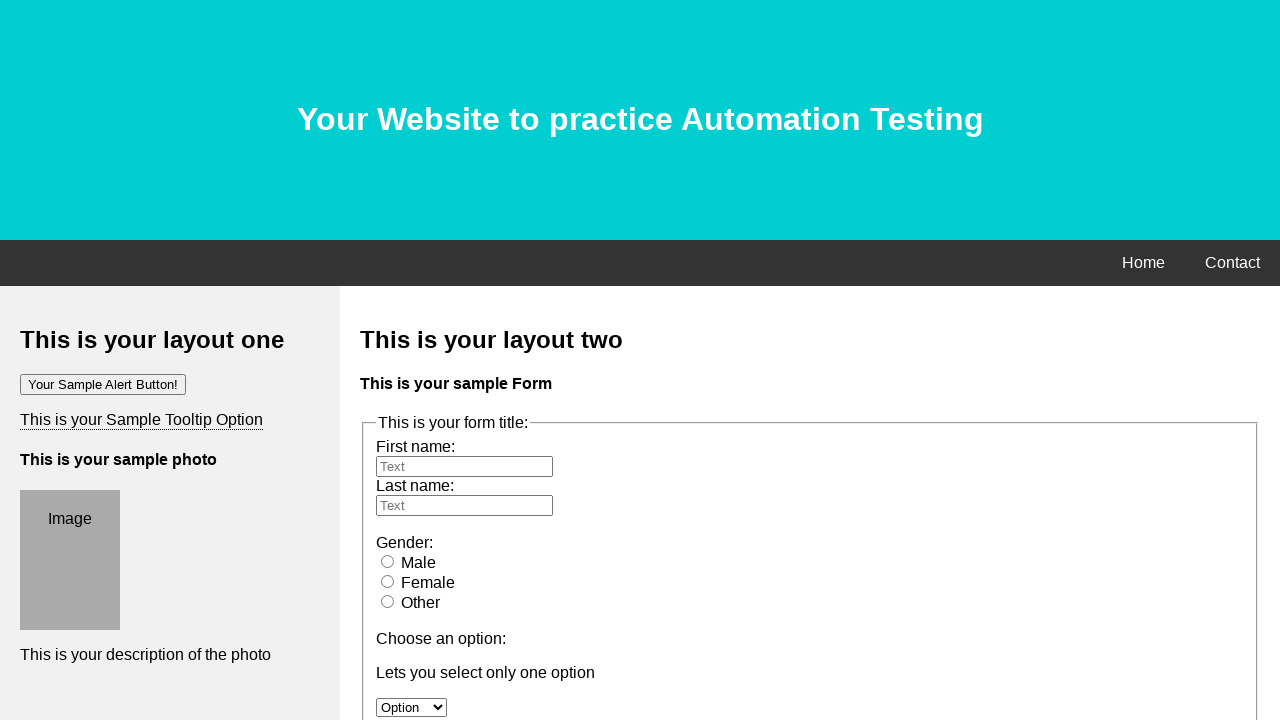

Scrolled down by 1600 pixels to reveal the table
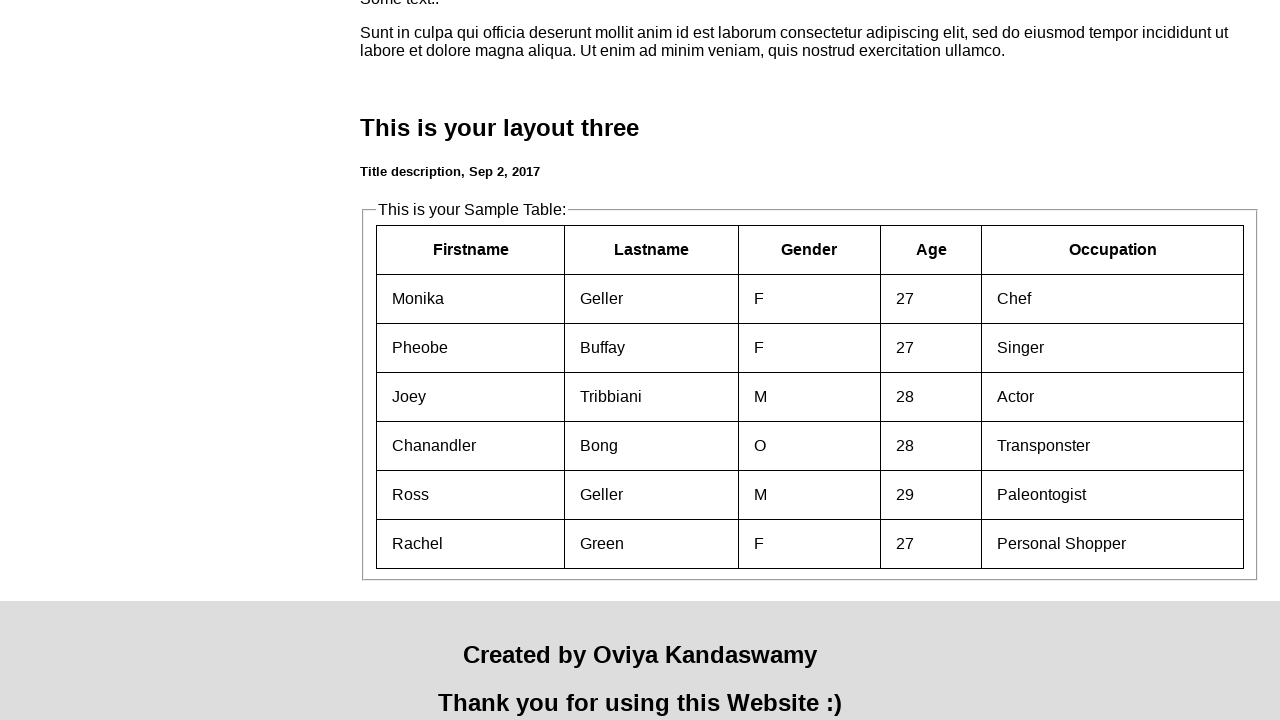

Waited for table header row to become visible
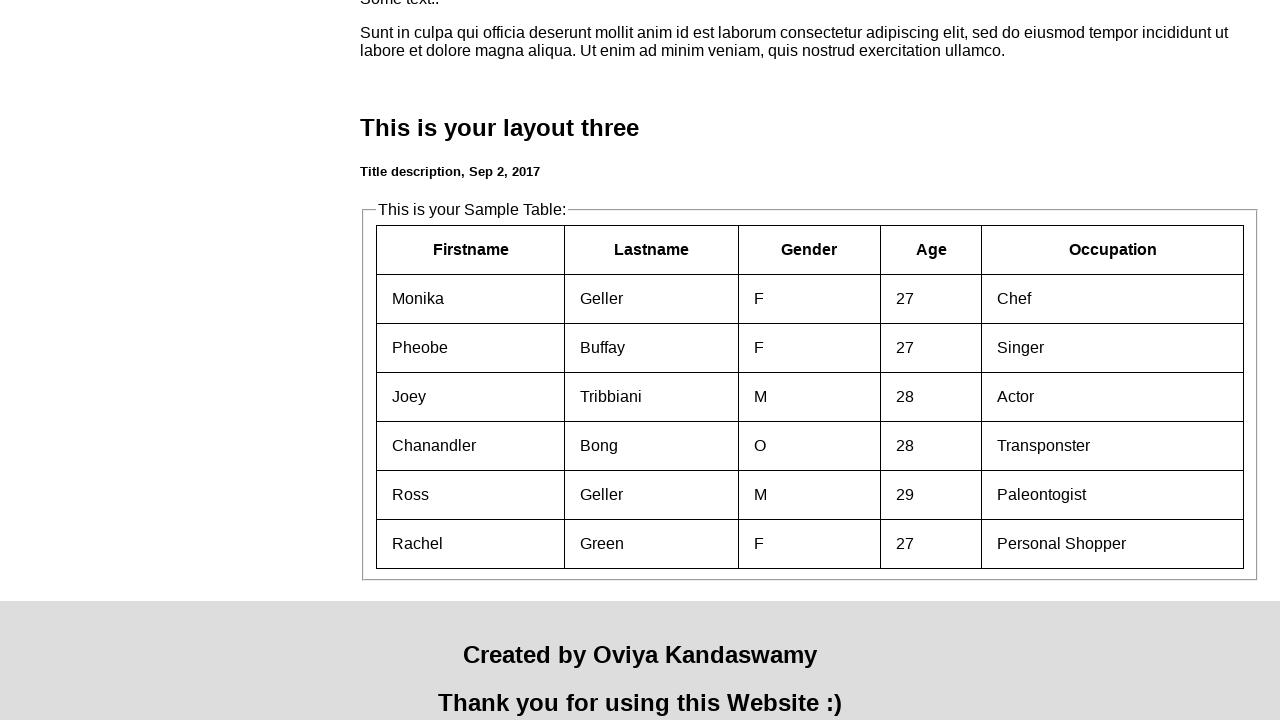

Located all table headers in the first row
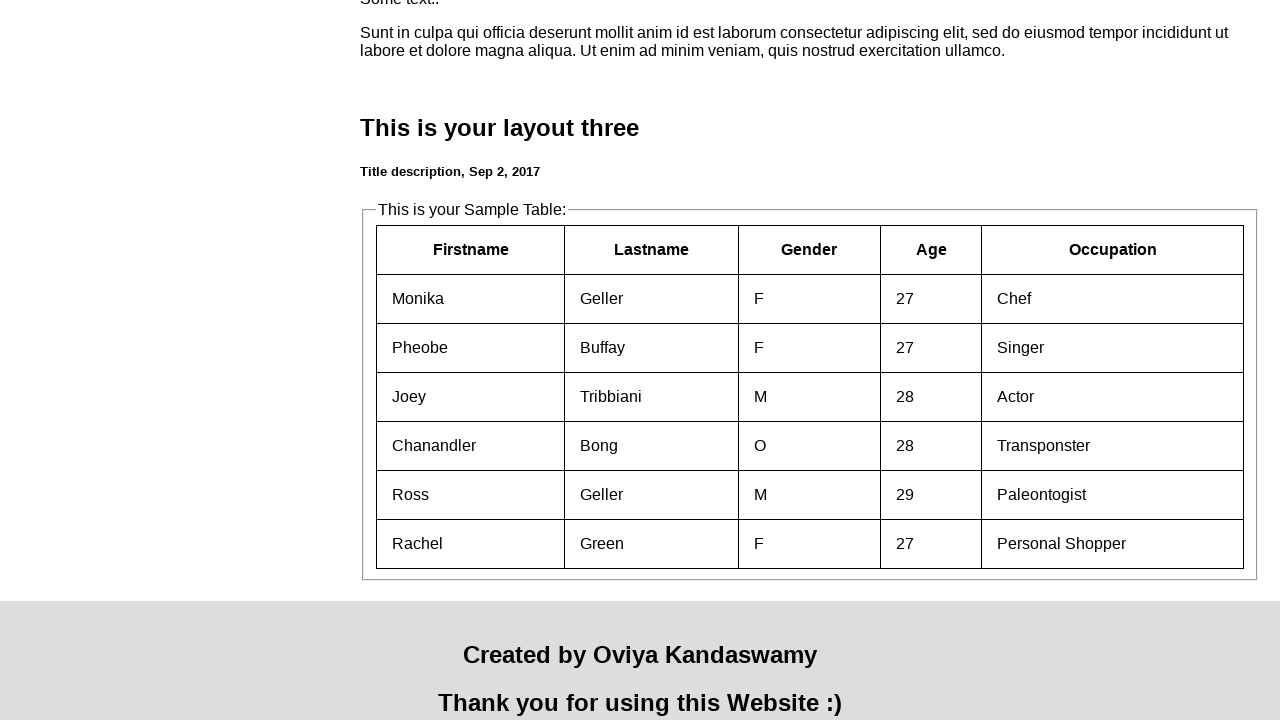

Waited for the first header element to be ready
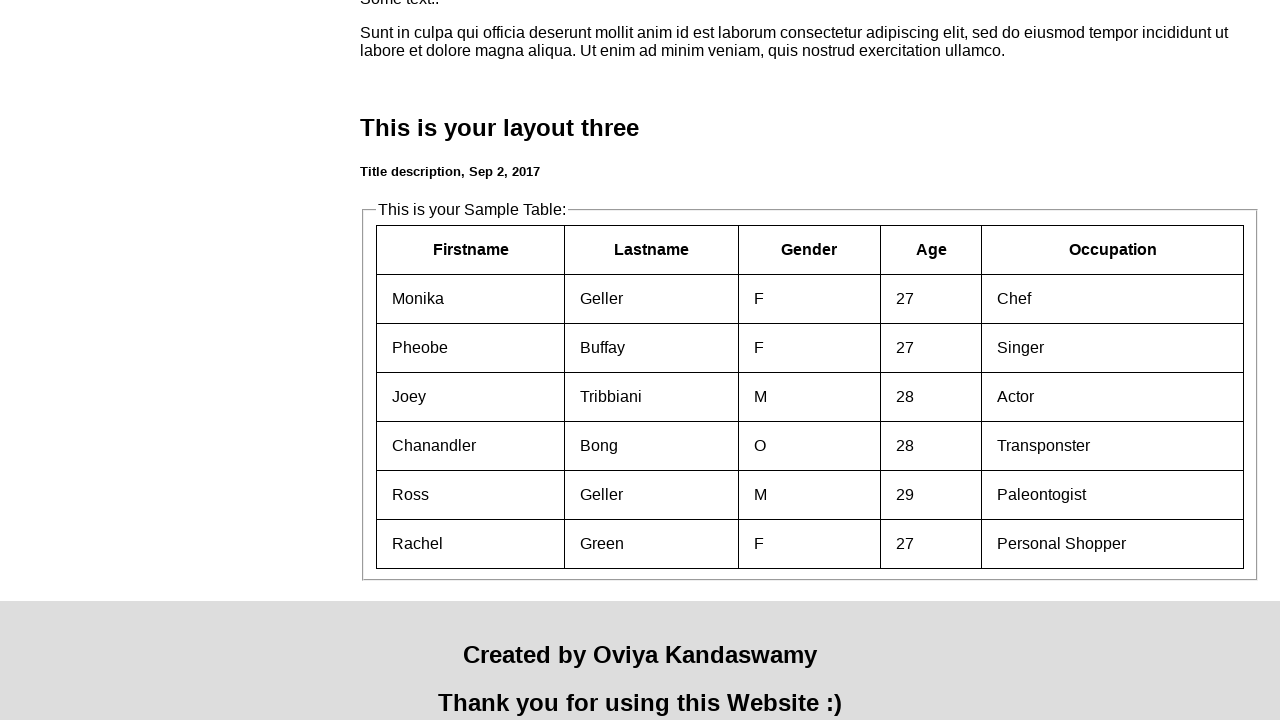

Located the Firstname header column
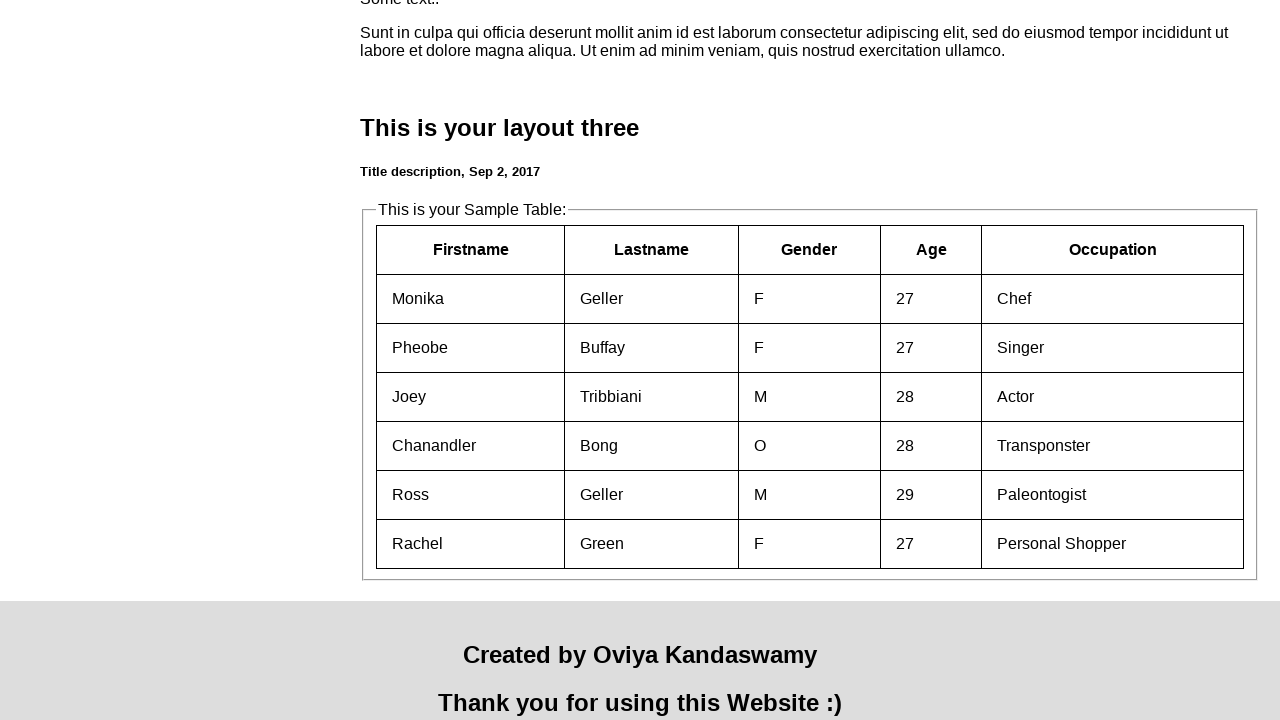

Verified that the Firstname header is present and visible
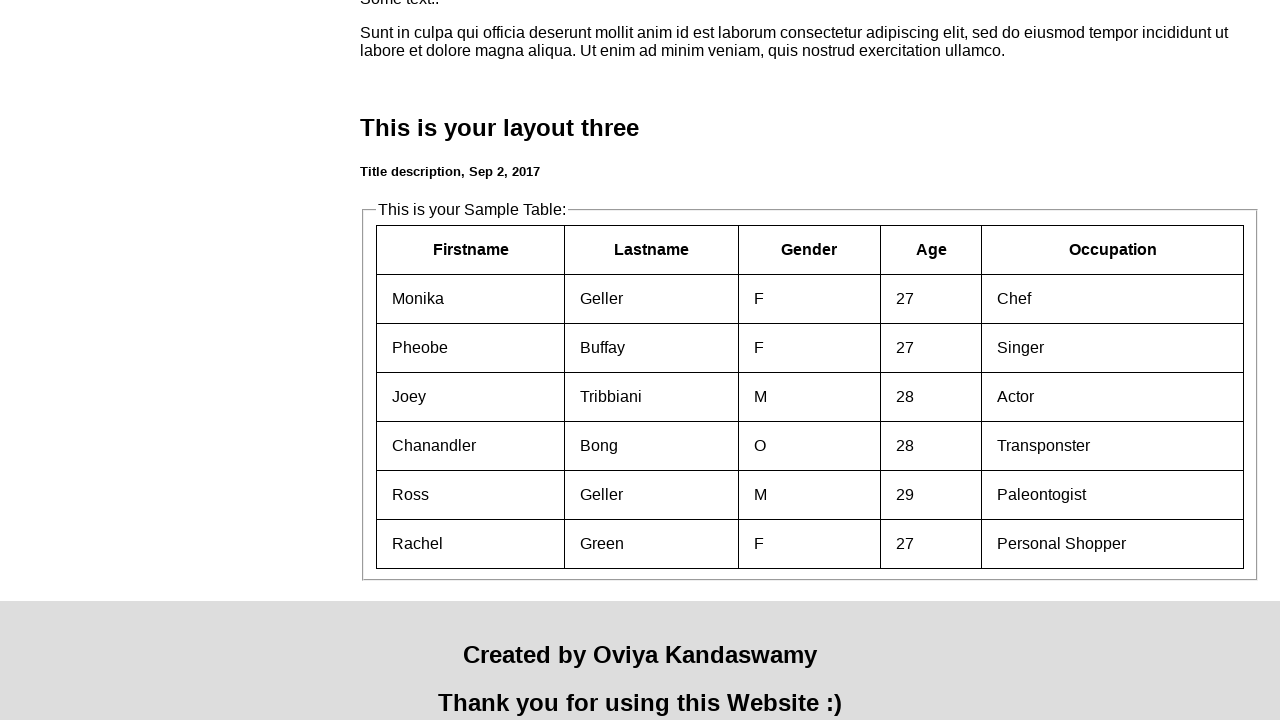

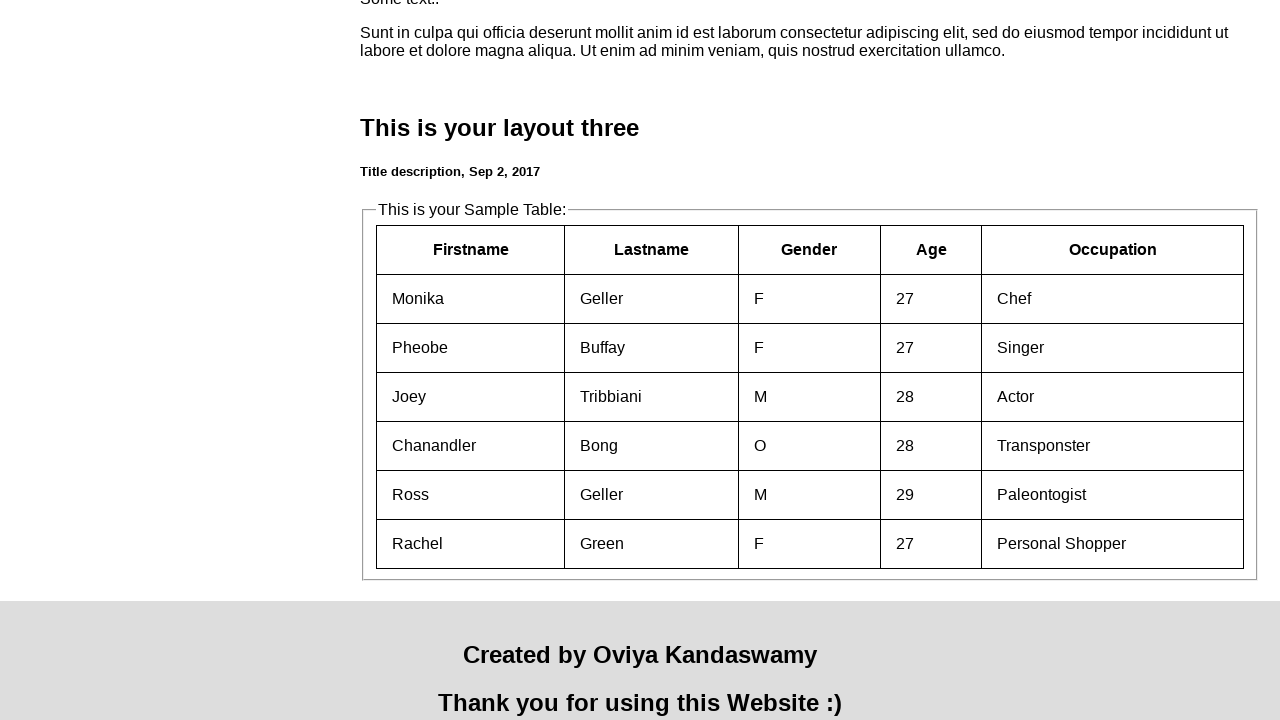